Navigates to a practice page and retrieves the page title

Starting URL: https://rahulshettyacademy.com/loginpagePractise/

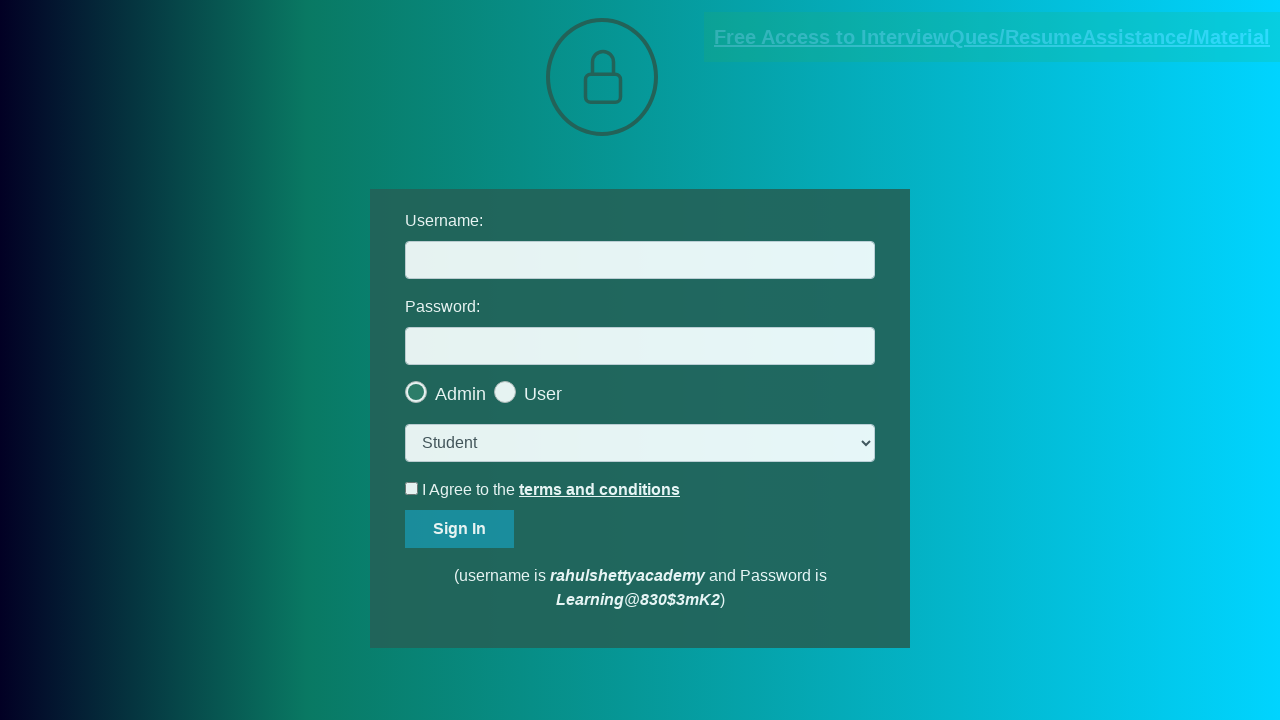

Waited for page to load (domcontentloaded state reached)
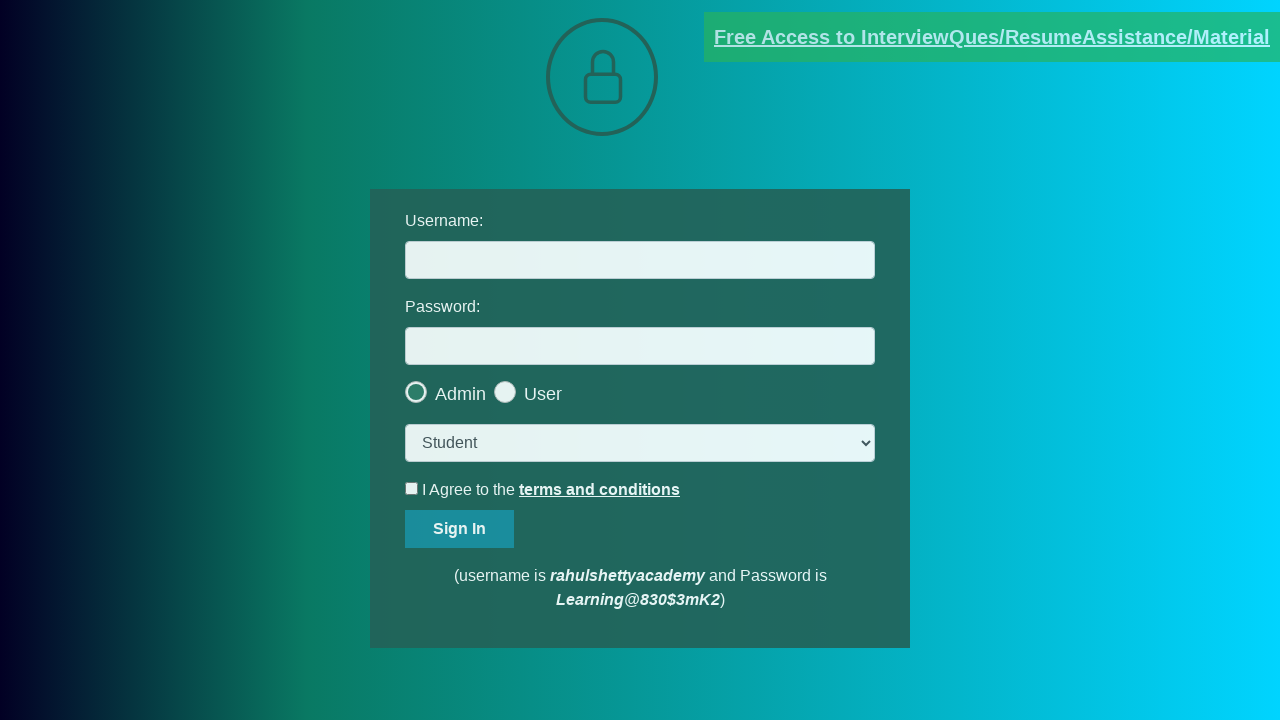

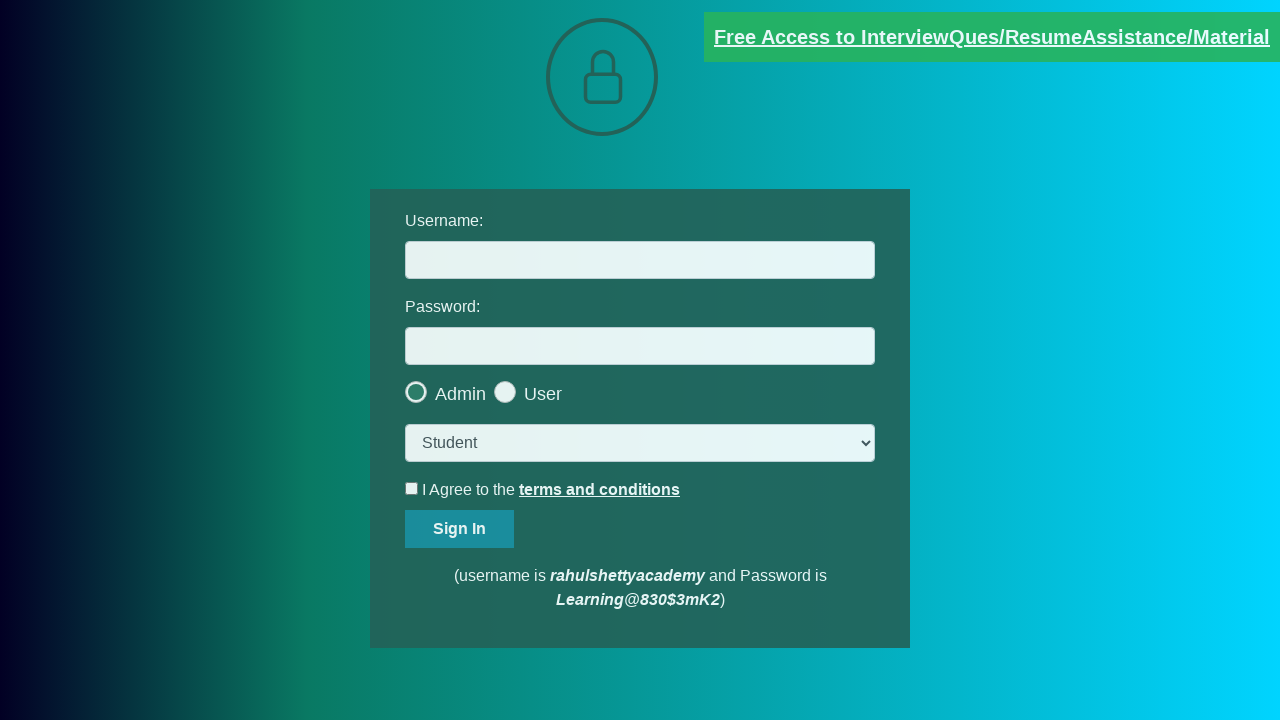